Tests dynamic controls page by clicking the Remove button and waiting for the confirmation message to appear

Starting URL: http://the-internet.herokuapp.com/dynamic_controls

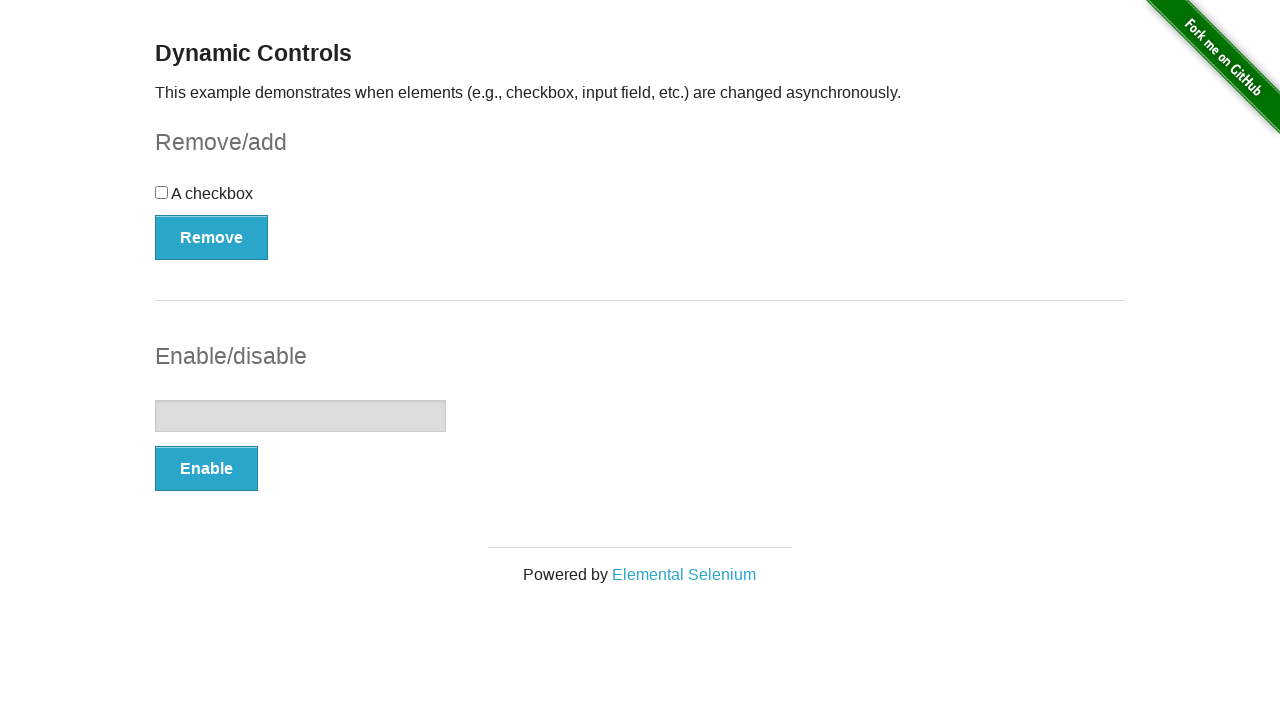

Clicked the Remove button at (212, 237) on xpath=//*[.='Remove']
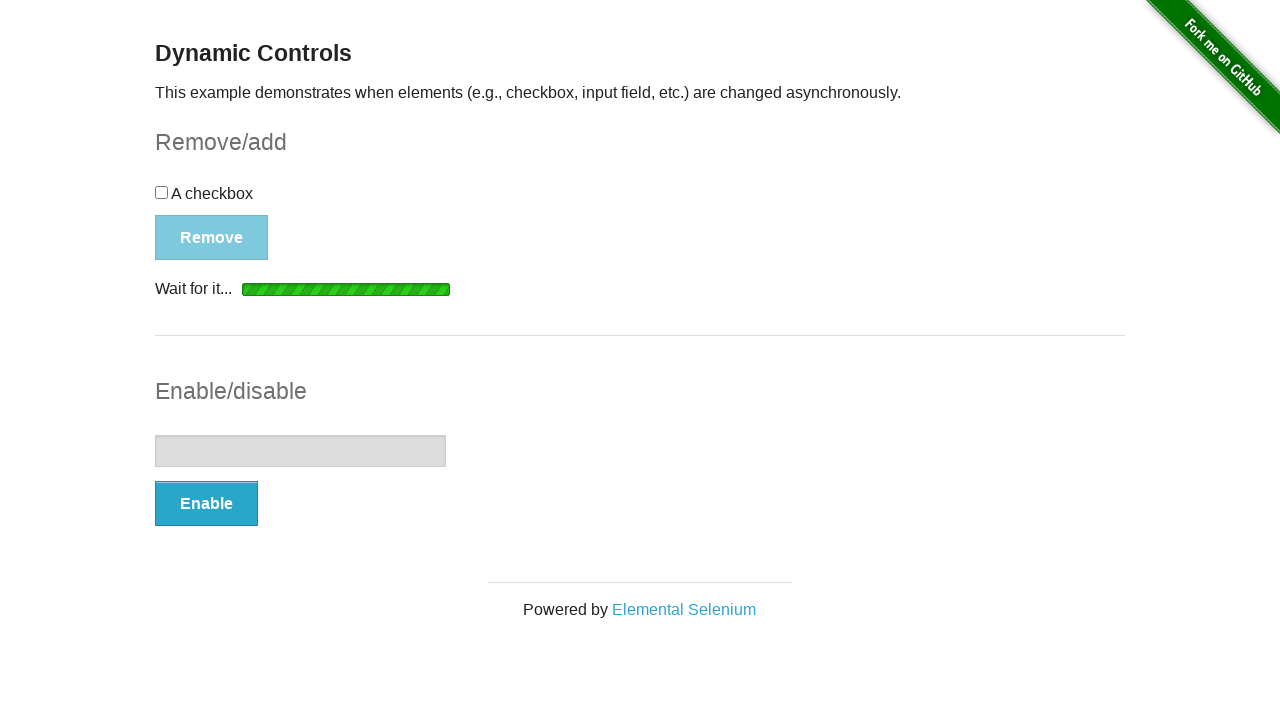

Waited for confirmation message to appear
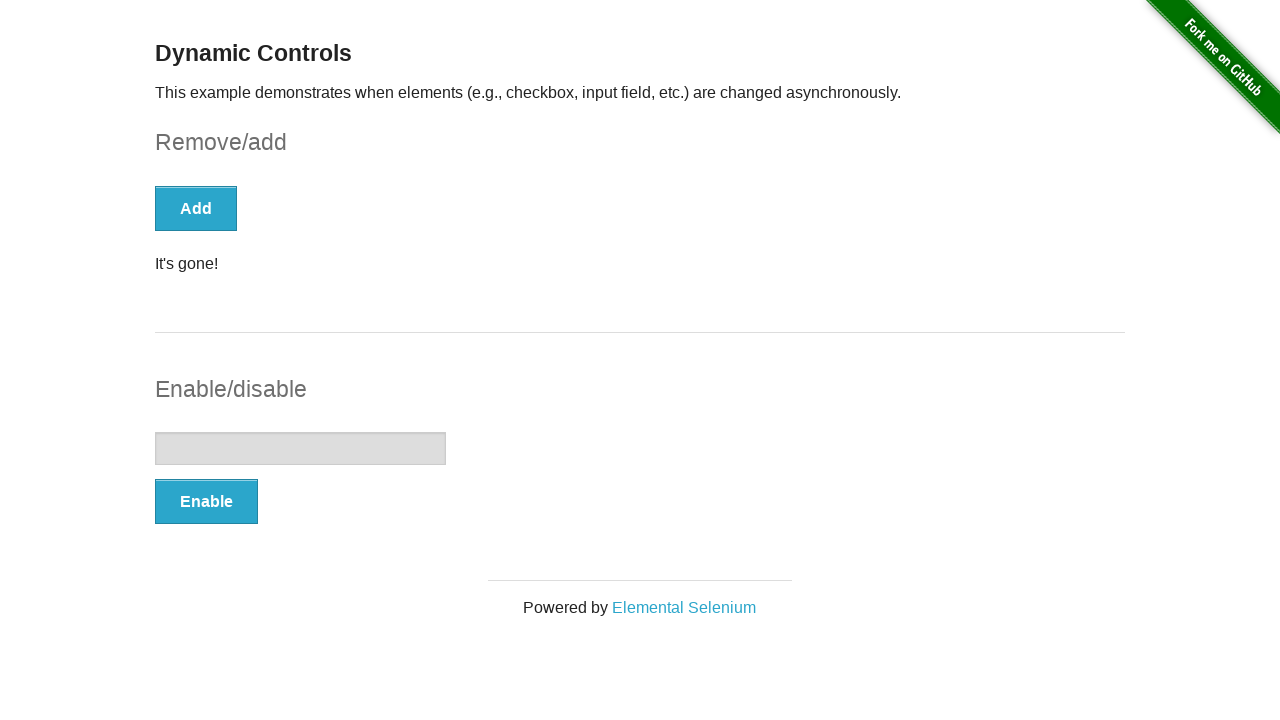

Verified confirmation message text content
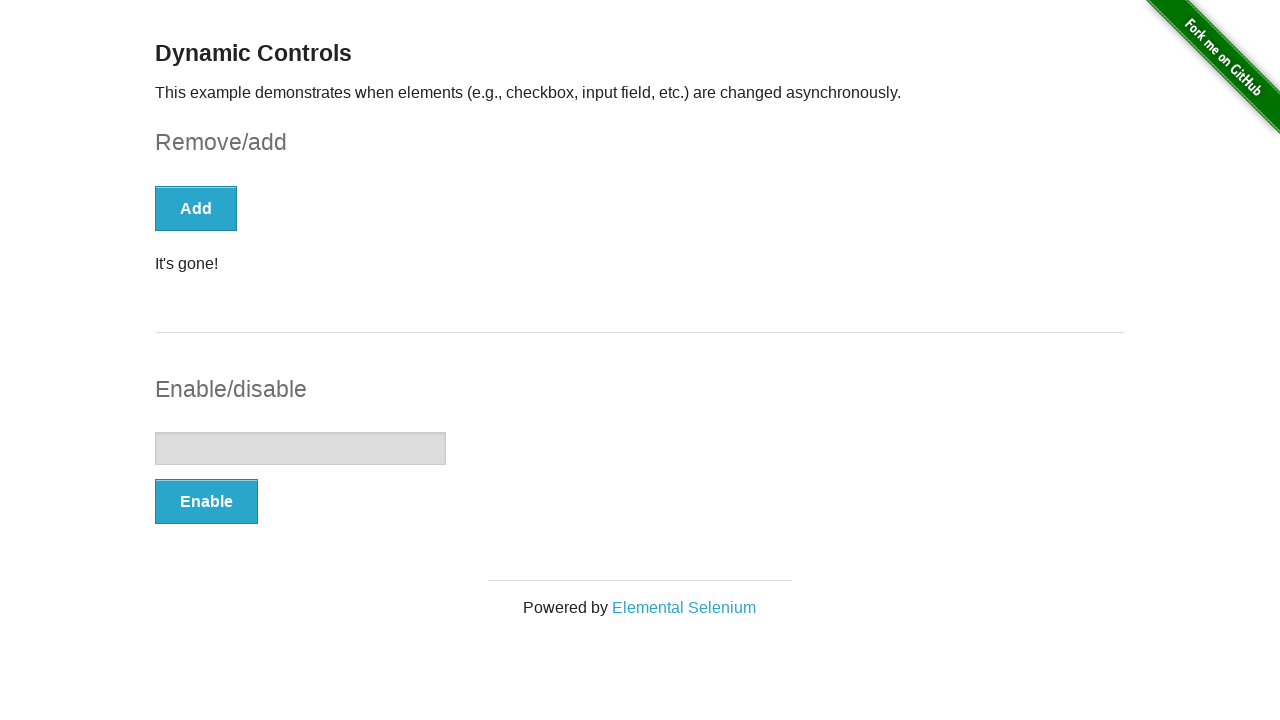

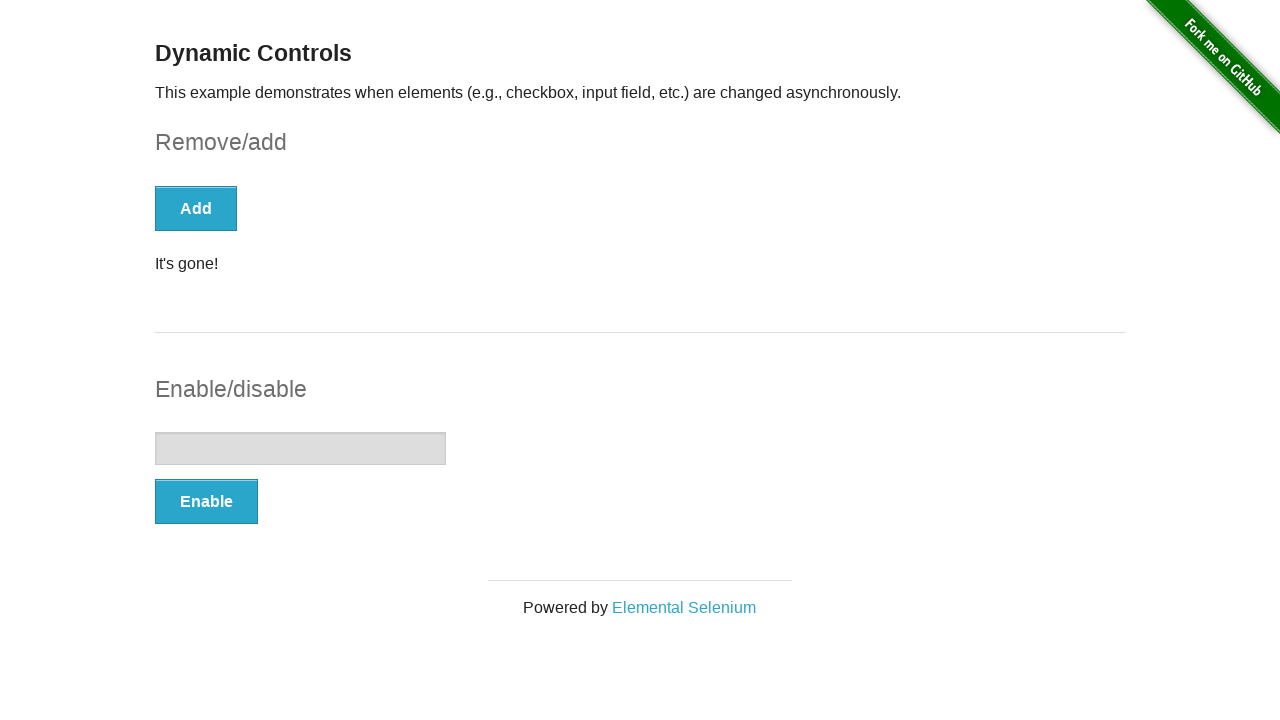